Tests clicking an anchor link by its visible text and verifies navigation to the link success page.

Starting URL: https://www.ultimateqa.com/simple-html-elements-for-automation

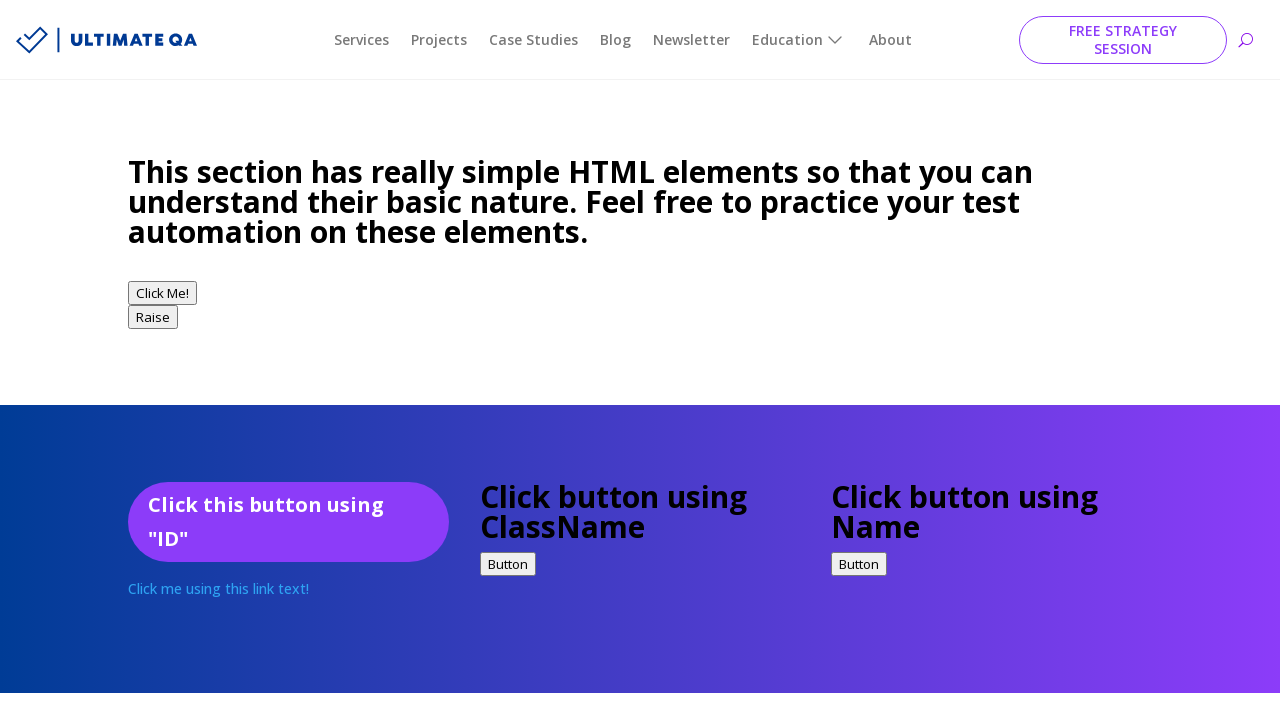

Clicked anchor link with text 'Click me using this link text!' at (218, 589) on text=Click me using this link text!
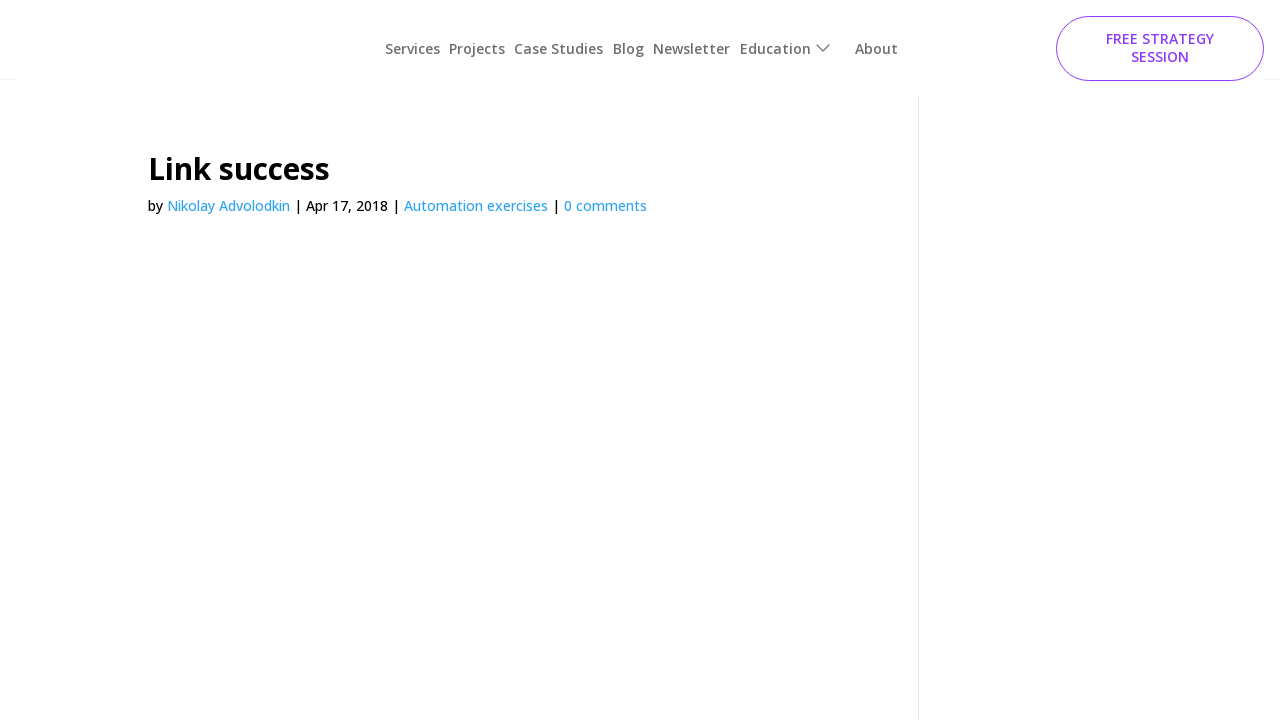

Waited for navigation to link success page URL
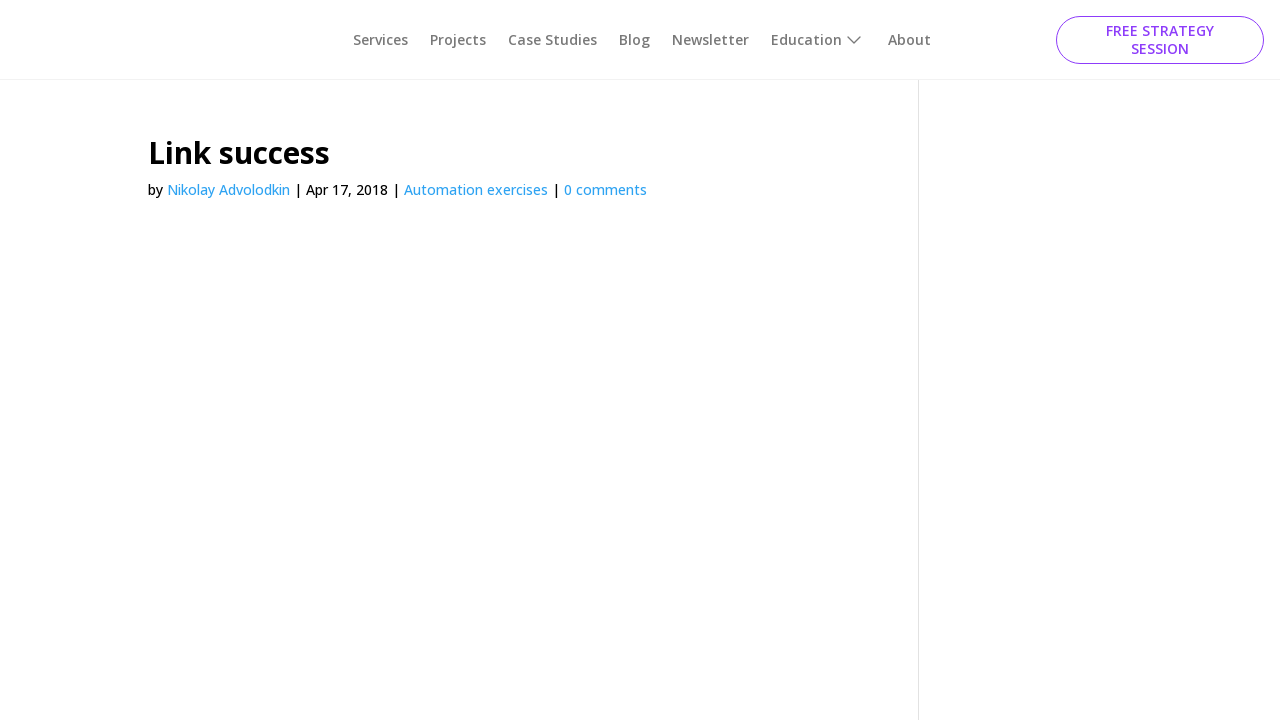

Verified page title is 'Link success - Ultimate QA'
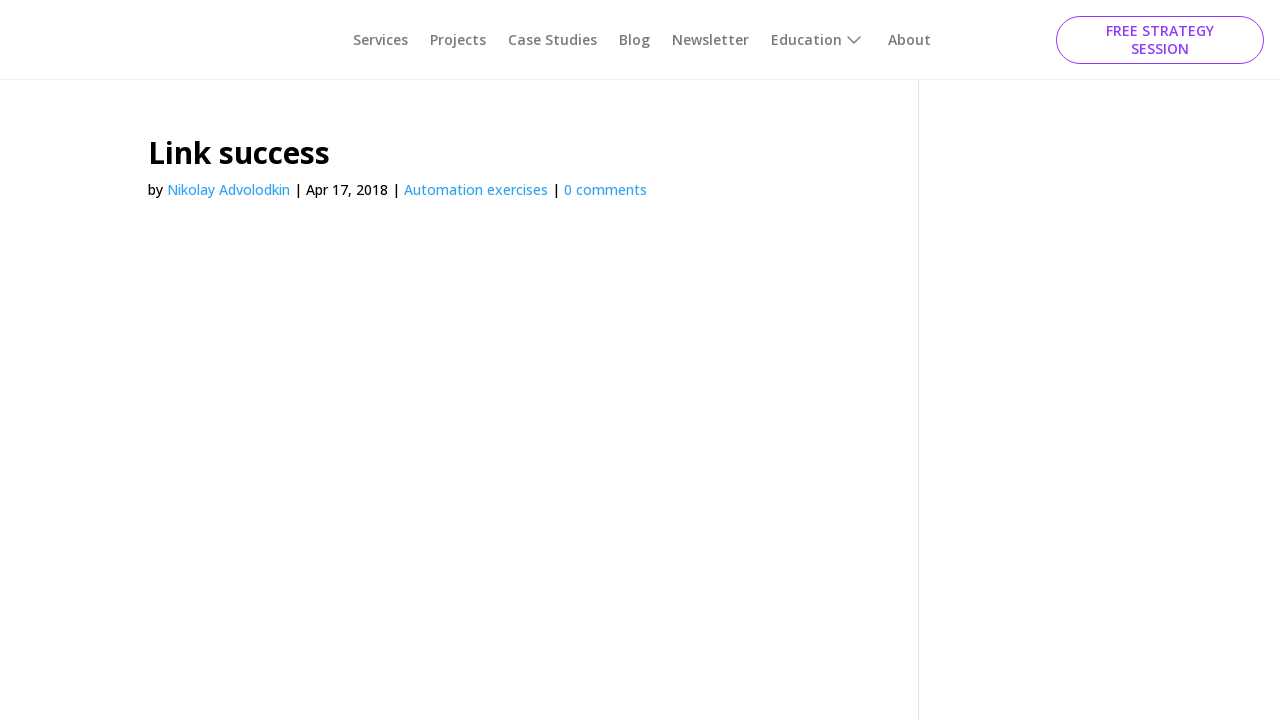

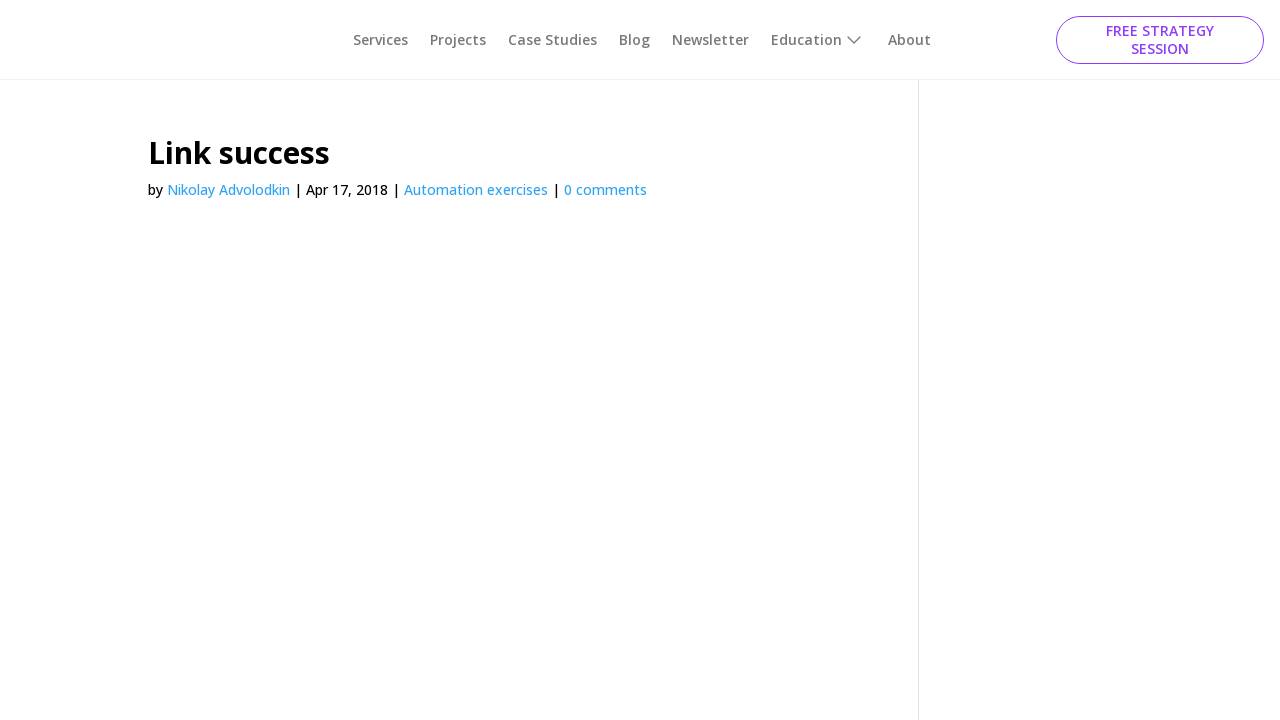